Tests dropdown selection functionality by selecting "Option 2" from a dropdown menu on a demo website

Starting URL: http://the-internet.herokuapp.com/dropdown

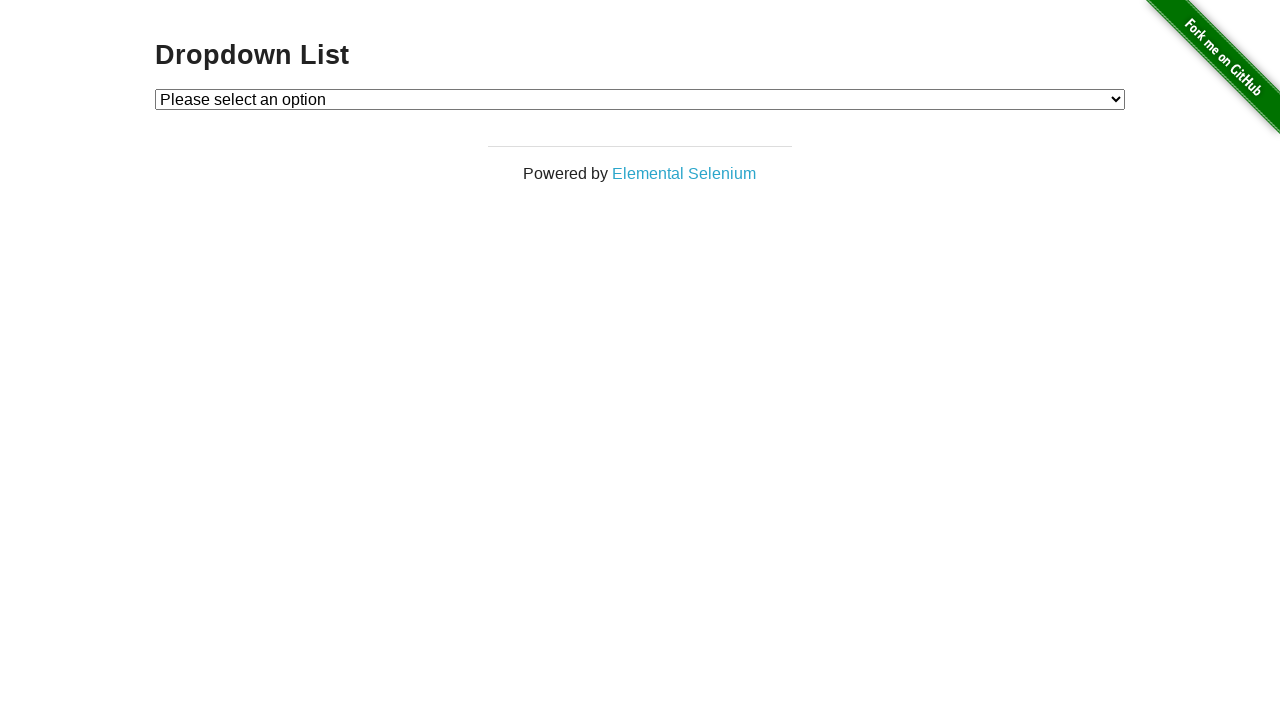

Navigated to dropdown demo page
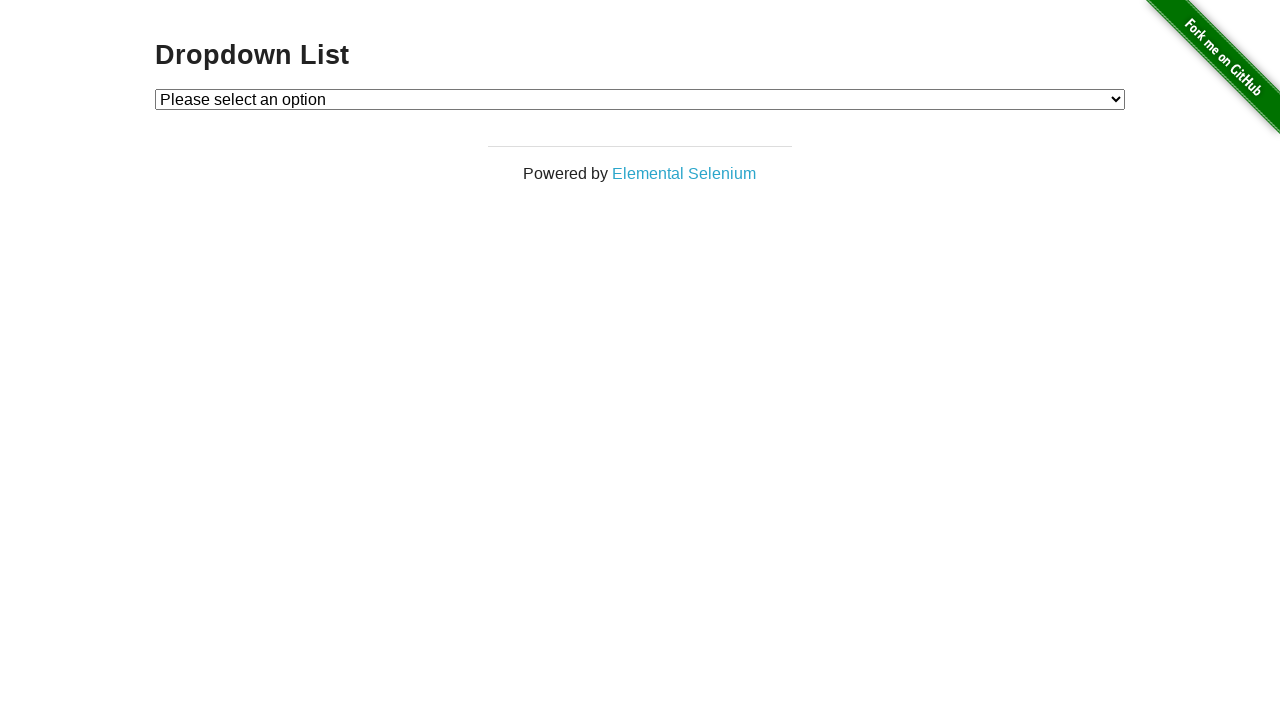

Dropdown element is available
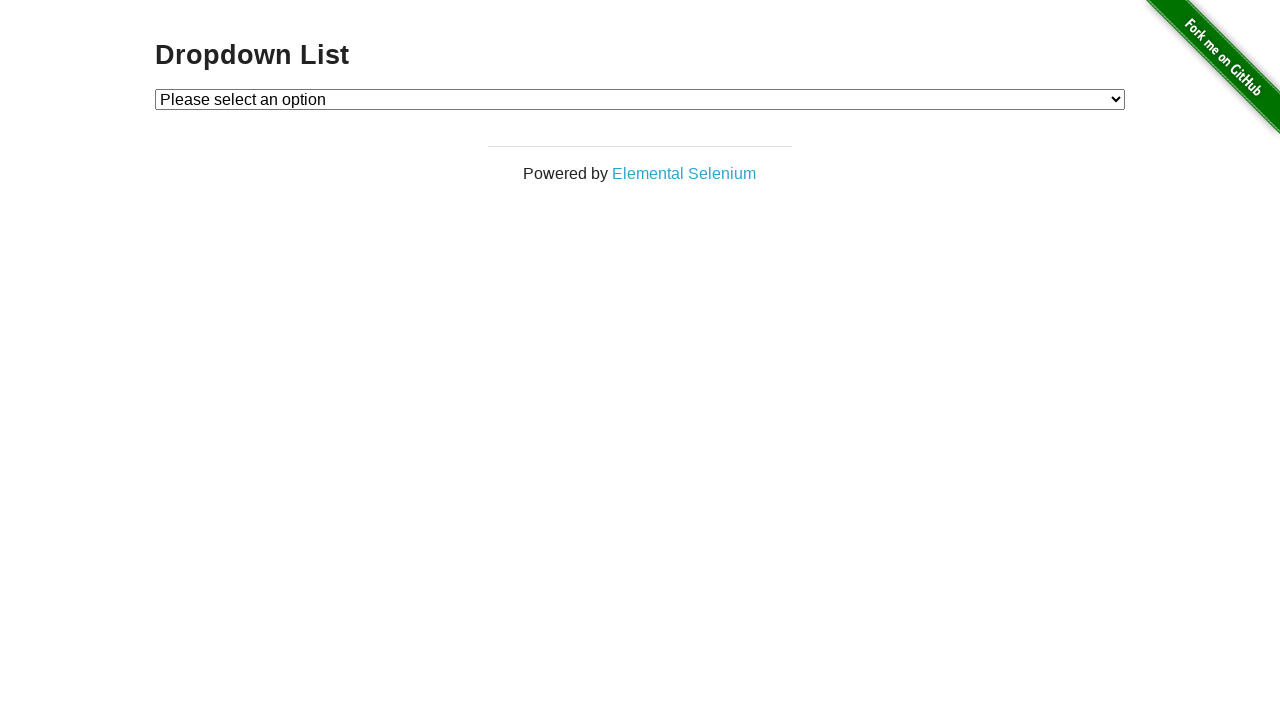

Selected 'Option 2' from dropdown menu on #dropdown
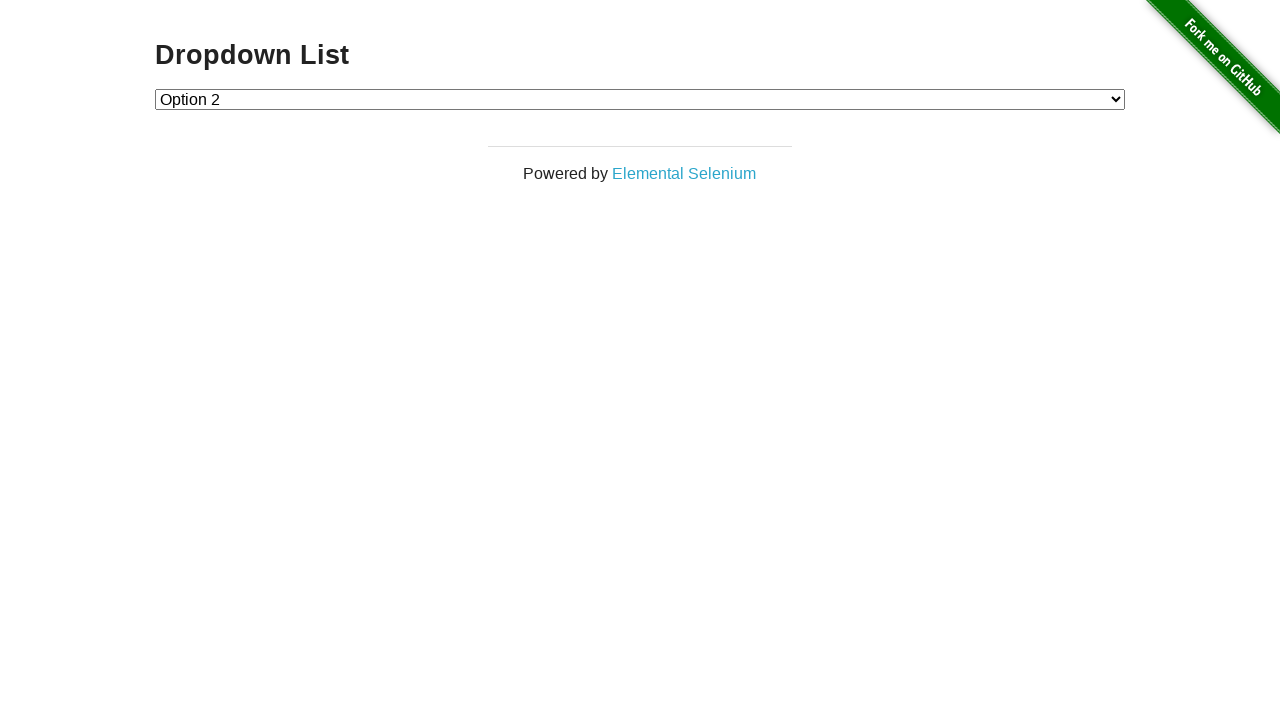

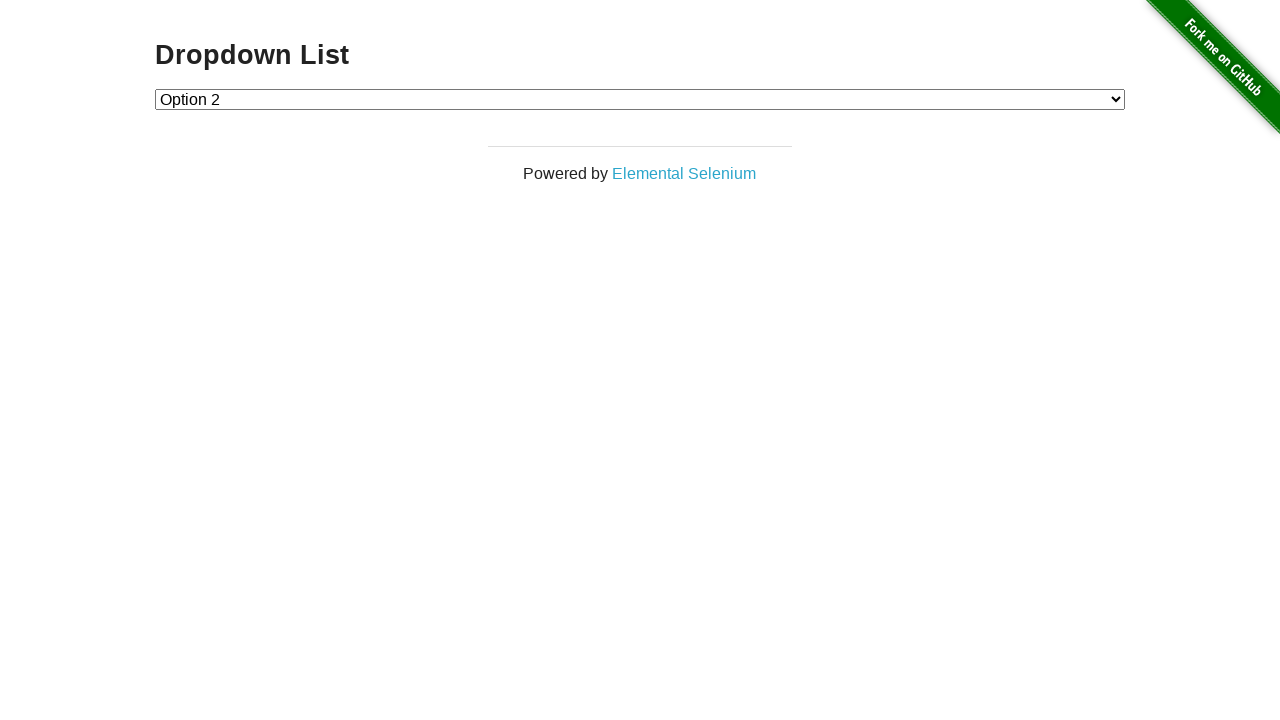